Tests random multi-select by holding Control key and clicking on items 1, 5, and 11 in a jQuery selectable list

Starting URL: https://automationfc.github.io/jquery-selectable/

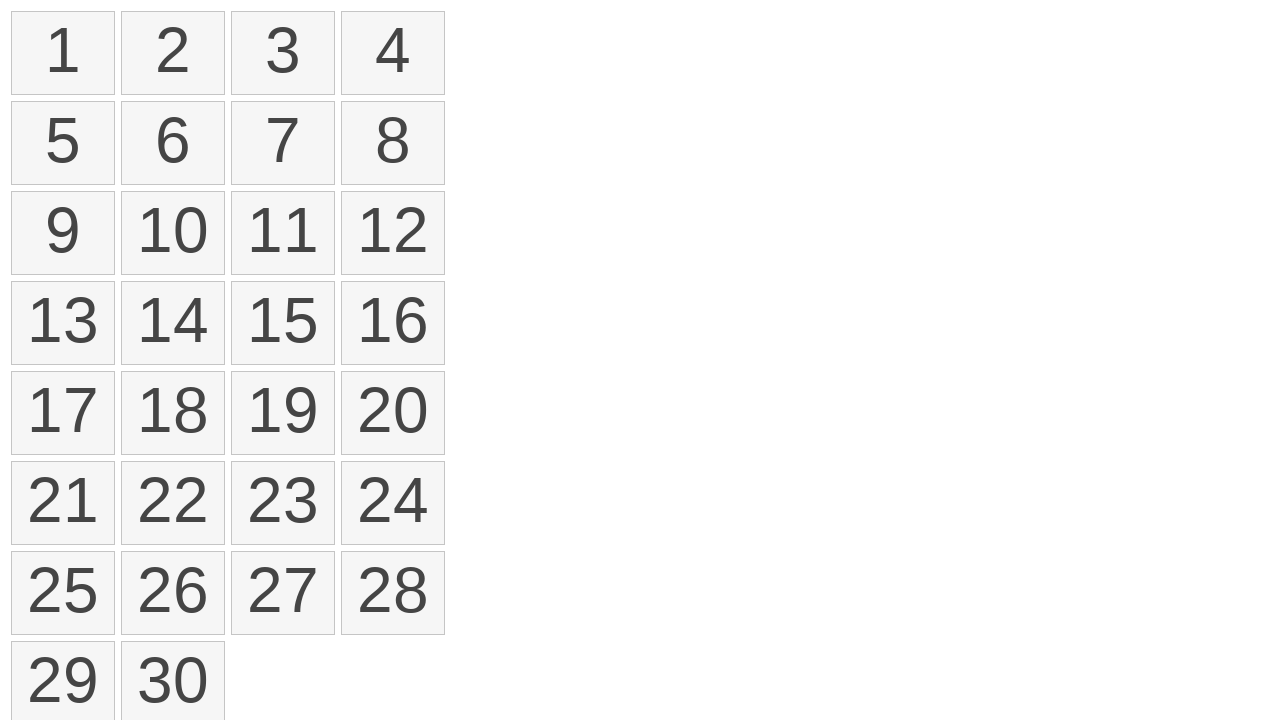

Waited for selectable items to load
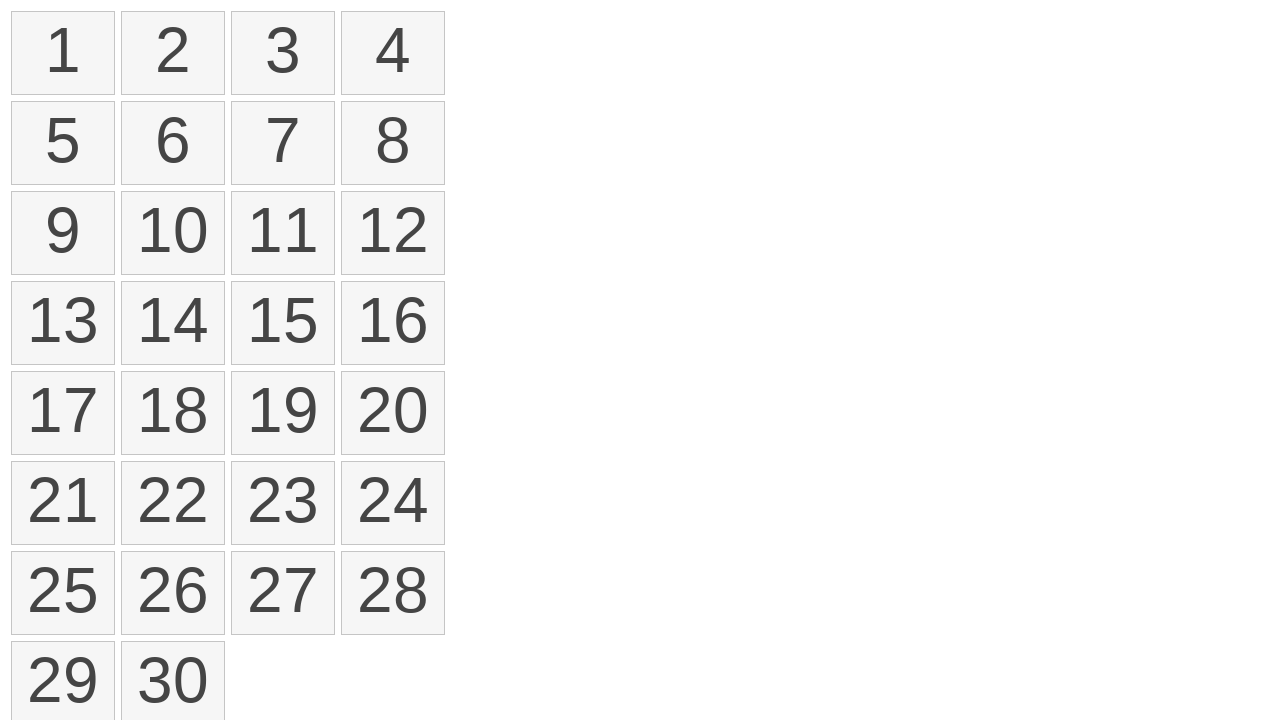

Located all selectable items in the jQuery list
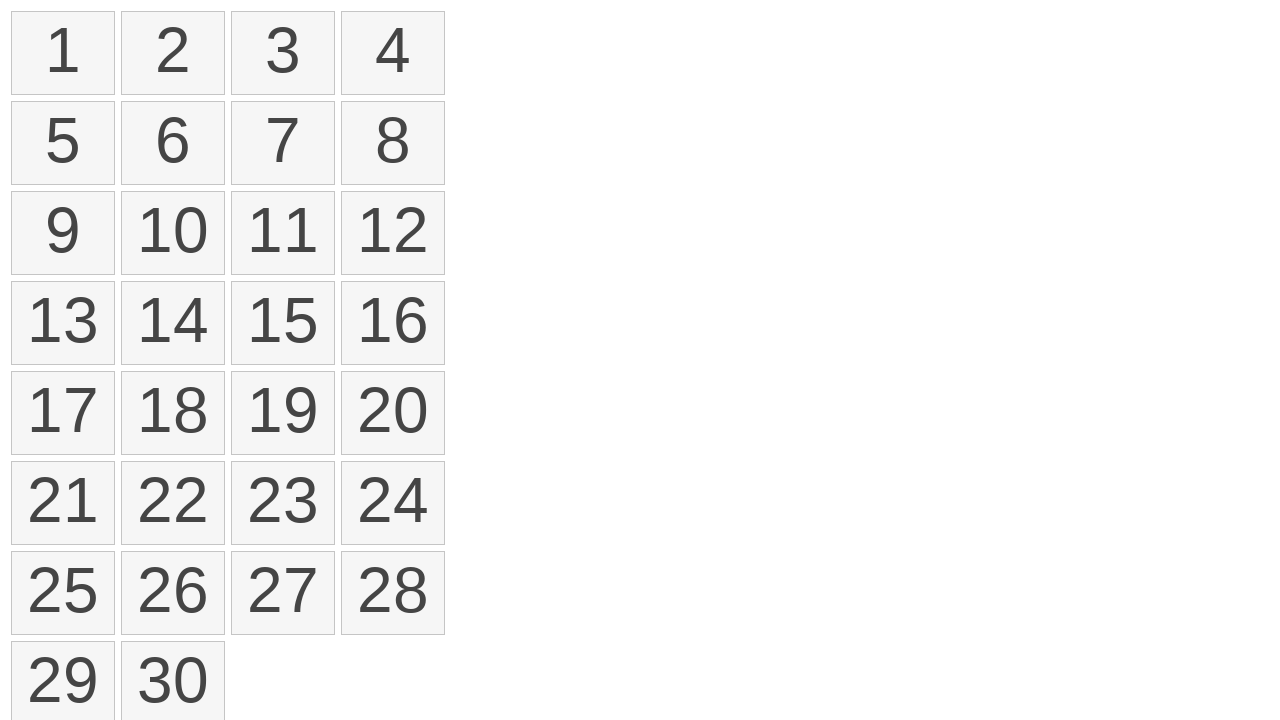

Pressed and held Control key
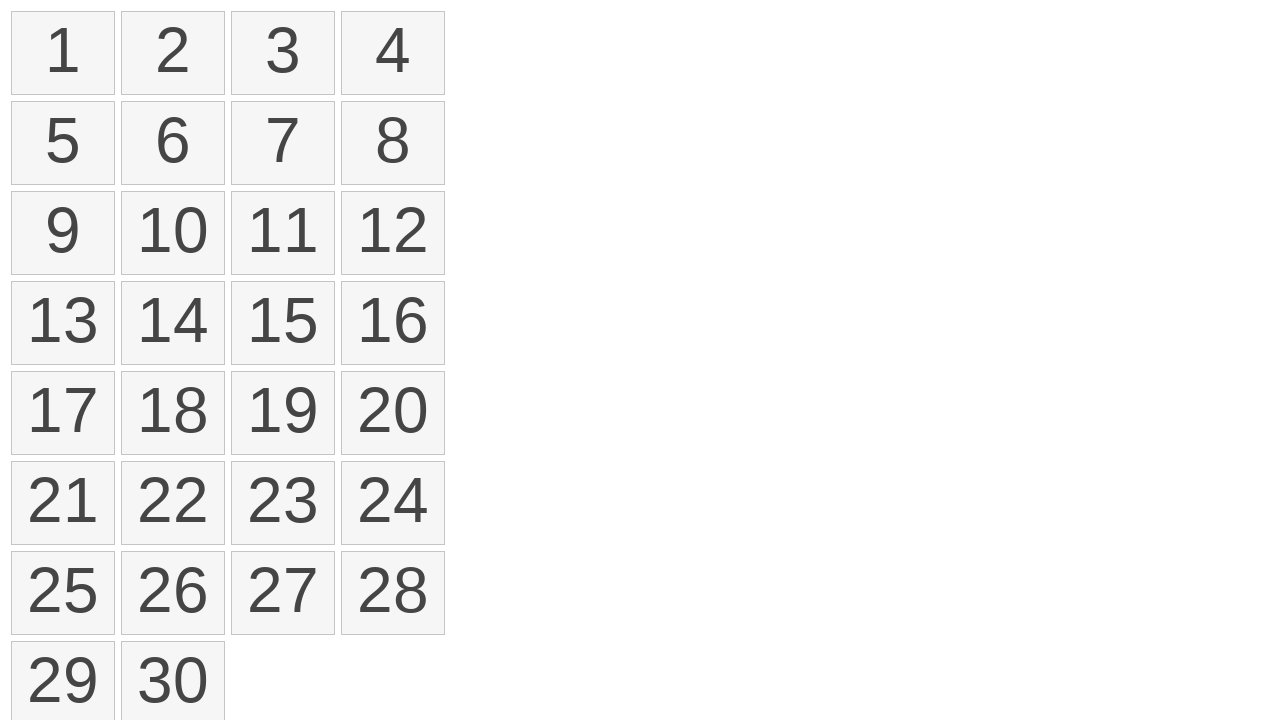

Clicked on item 1 while holding Control at (63, 53) on ol#selectable>li >> nth=0
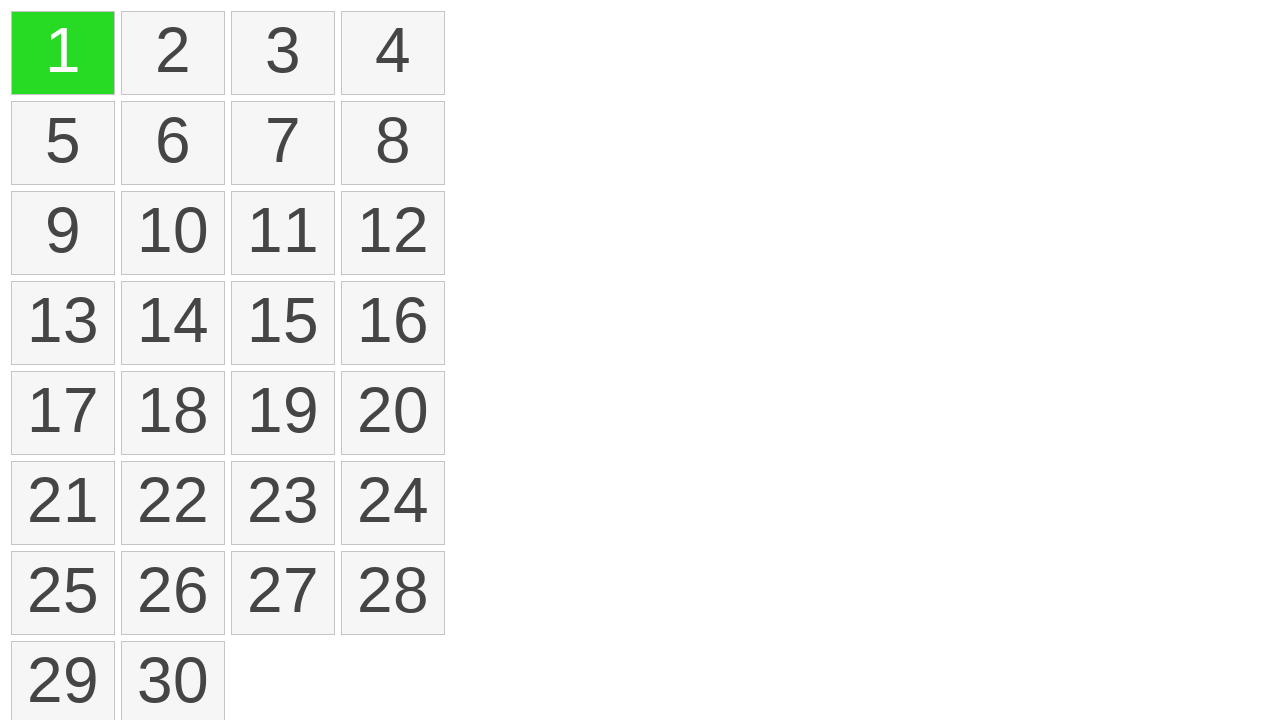

Clicked on item 5 while holding Control at (63, 143) on ol#selectable>li >> nth=4
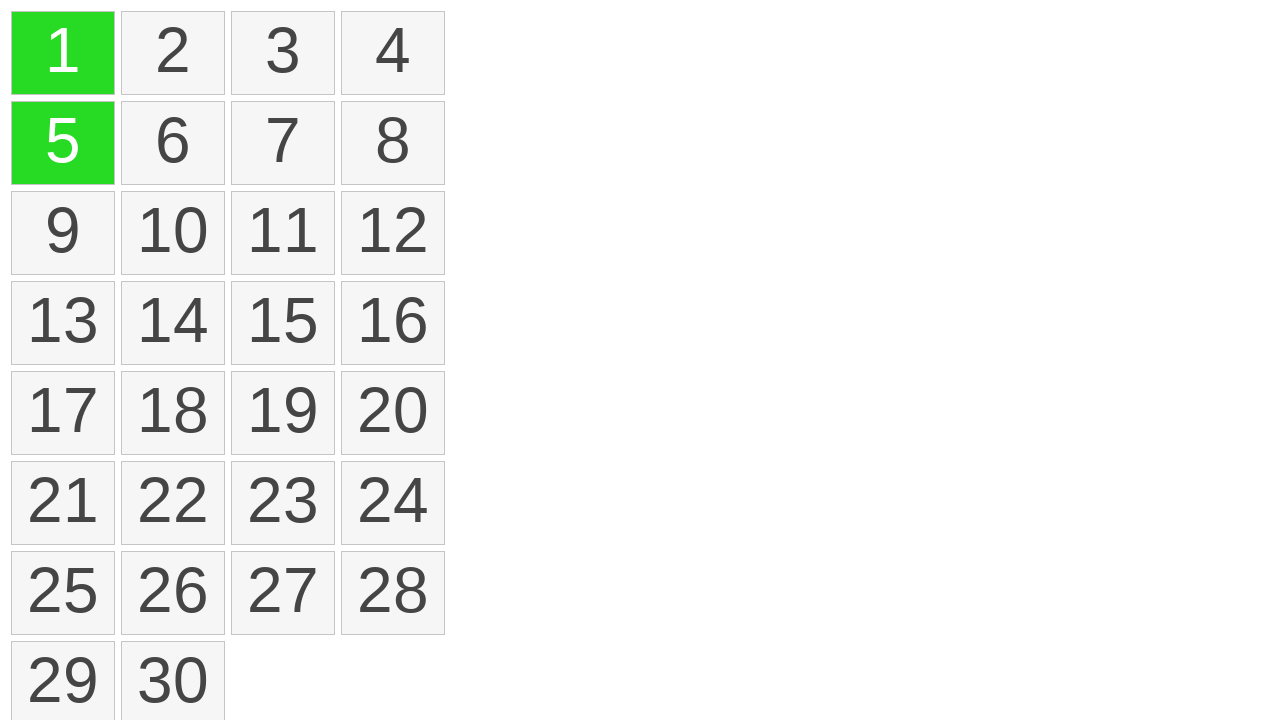

Clicked on item 11 while holding Control at (283, 233) on ol#selectable>li >> nth=10
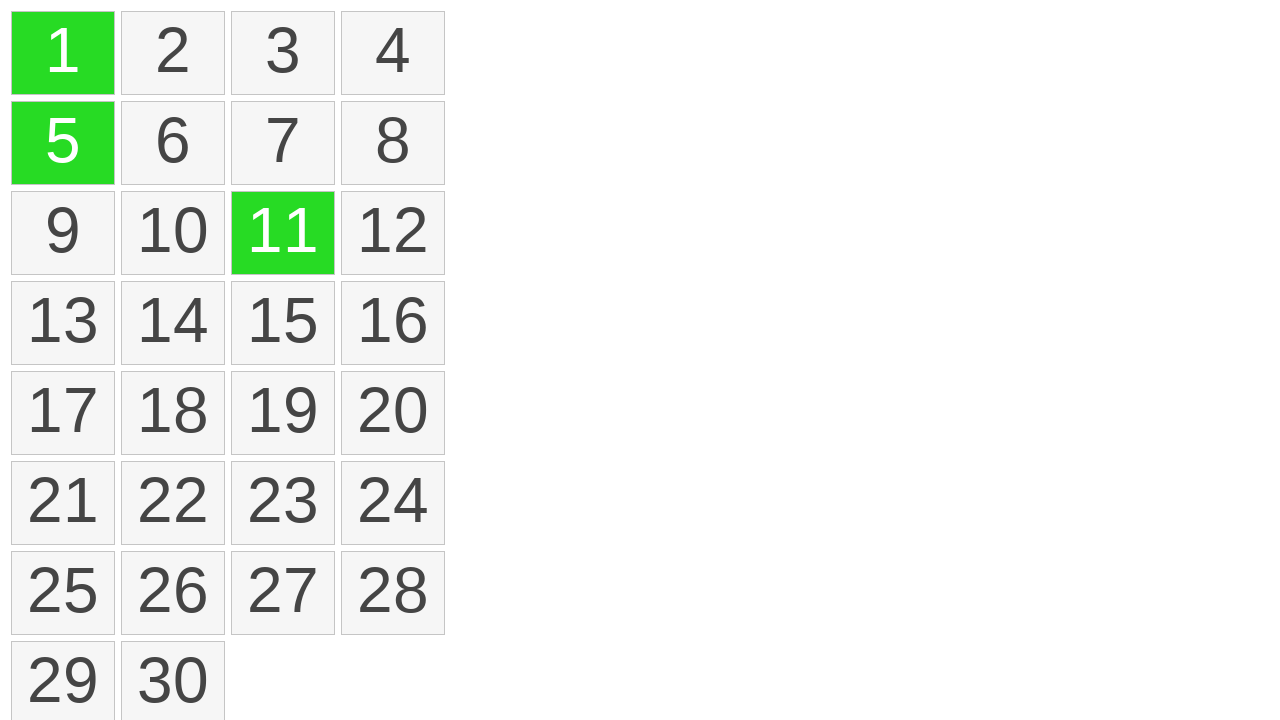

Released Control key
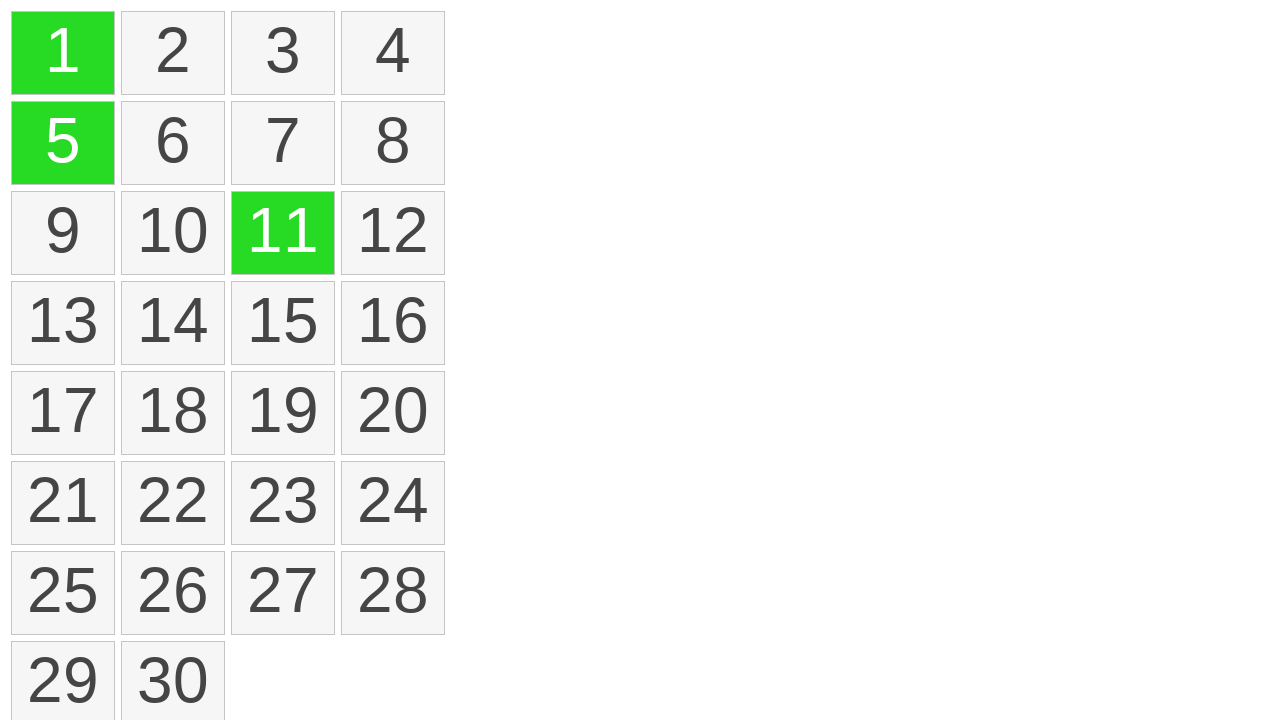

Located all selected items
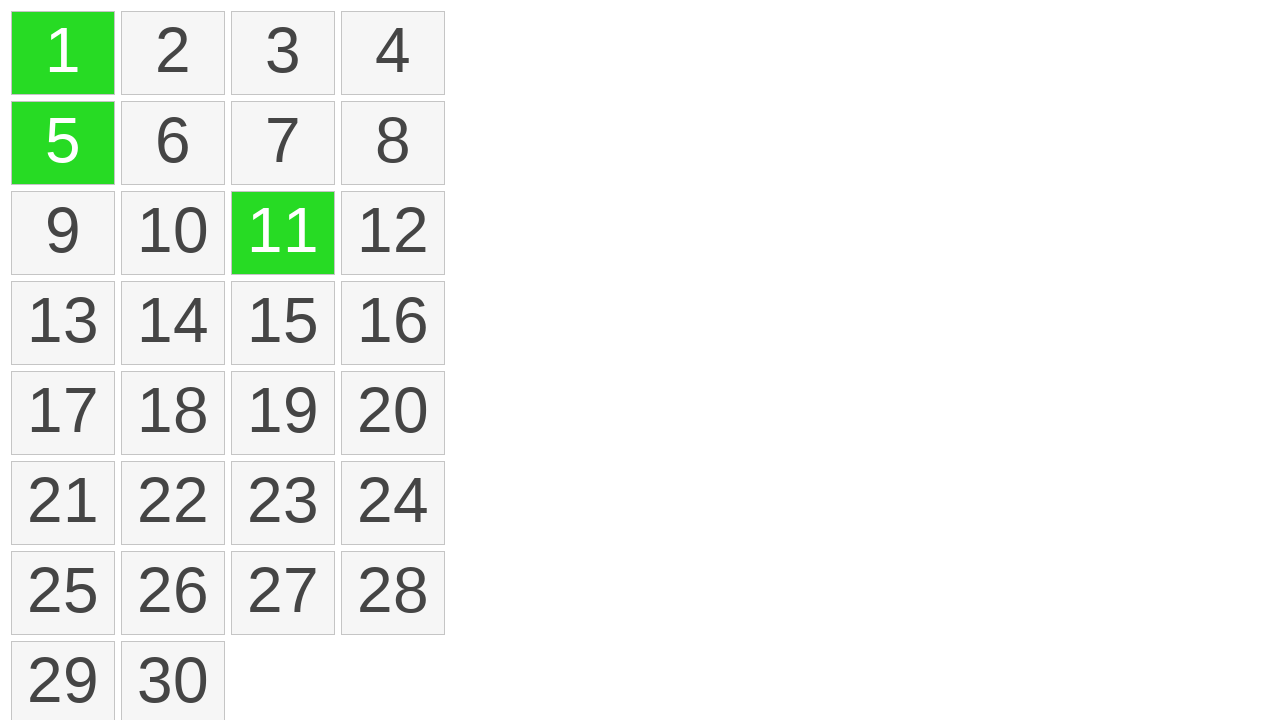

Verified that exactly 3 items are selected
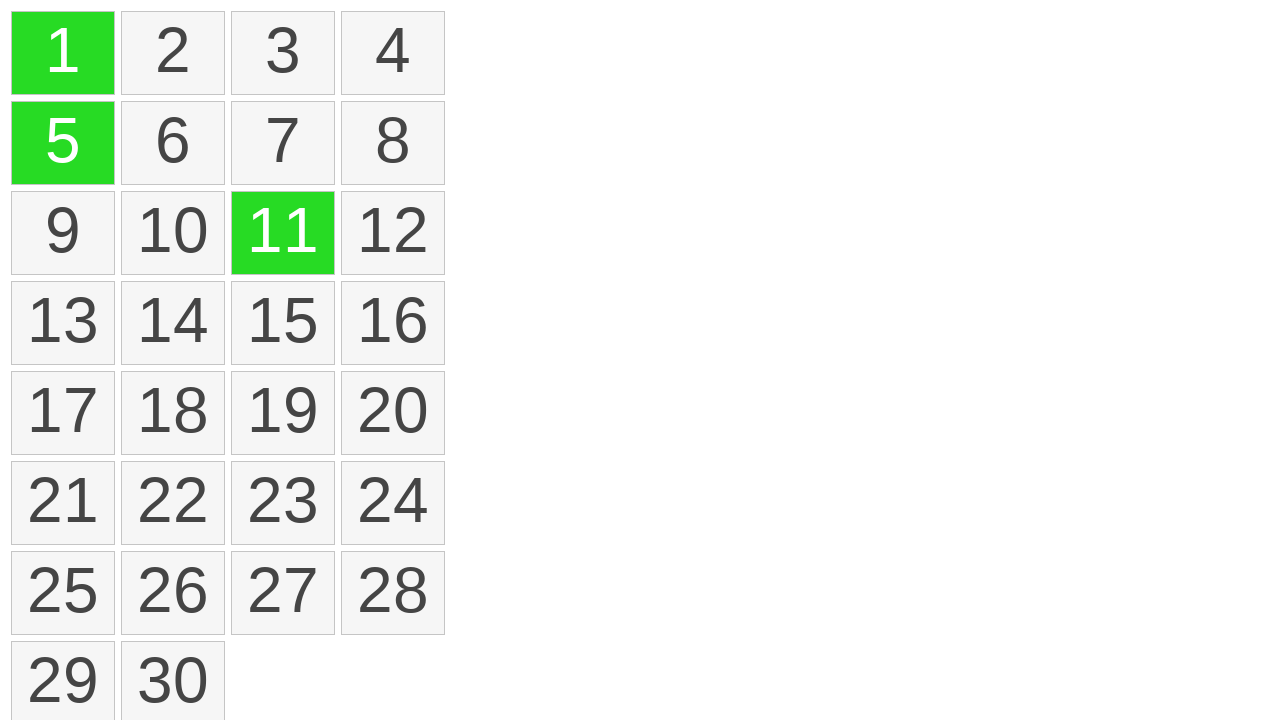

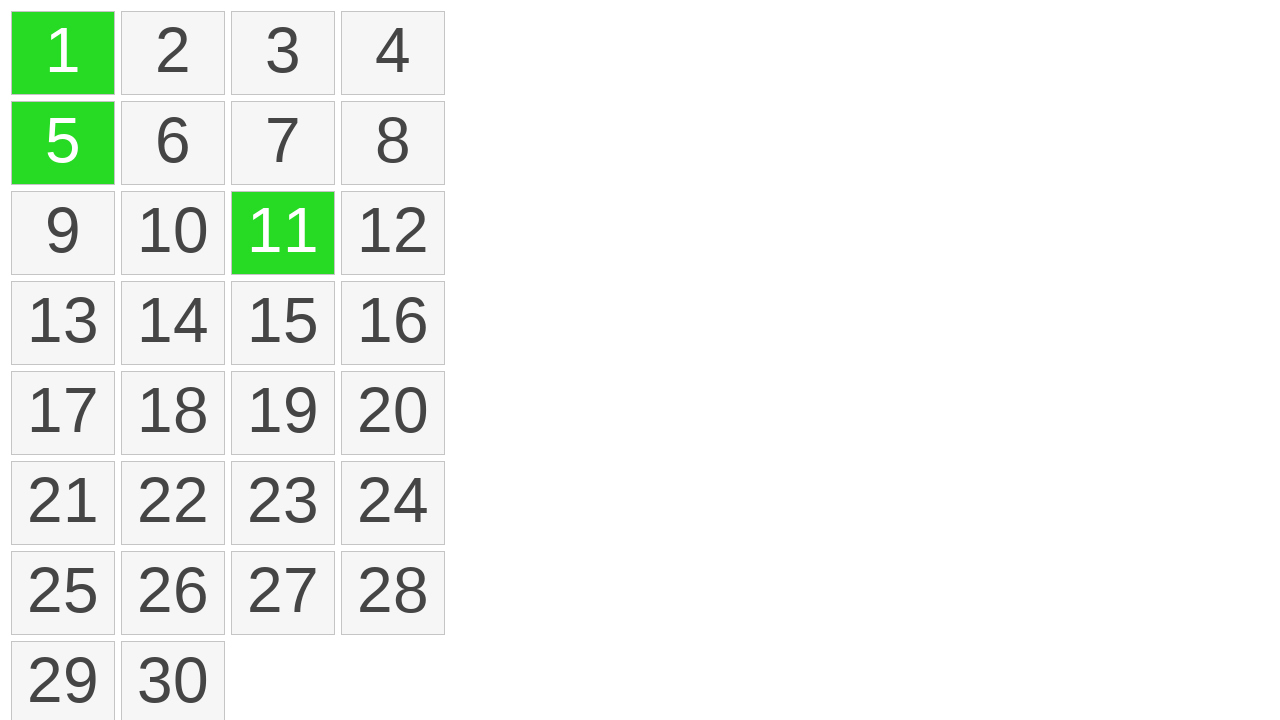